Tests if the Order column is properly sorted in descending order by clicking the column header and verifying the sort order

Starting URL: https://dev-squarelocal.codeless-universe.com

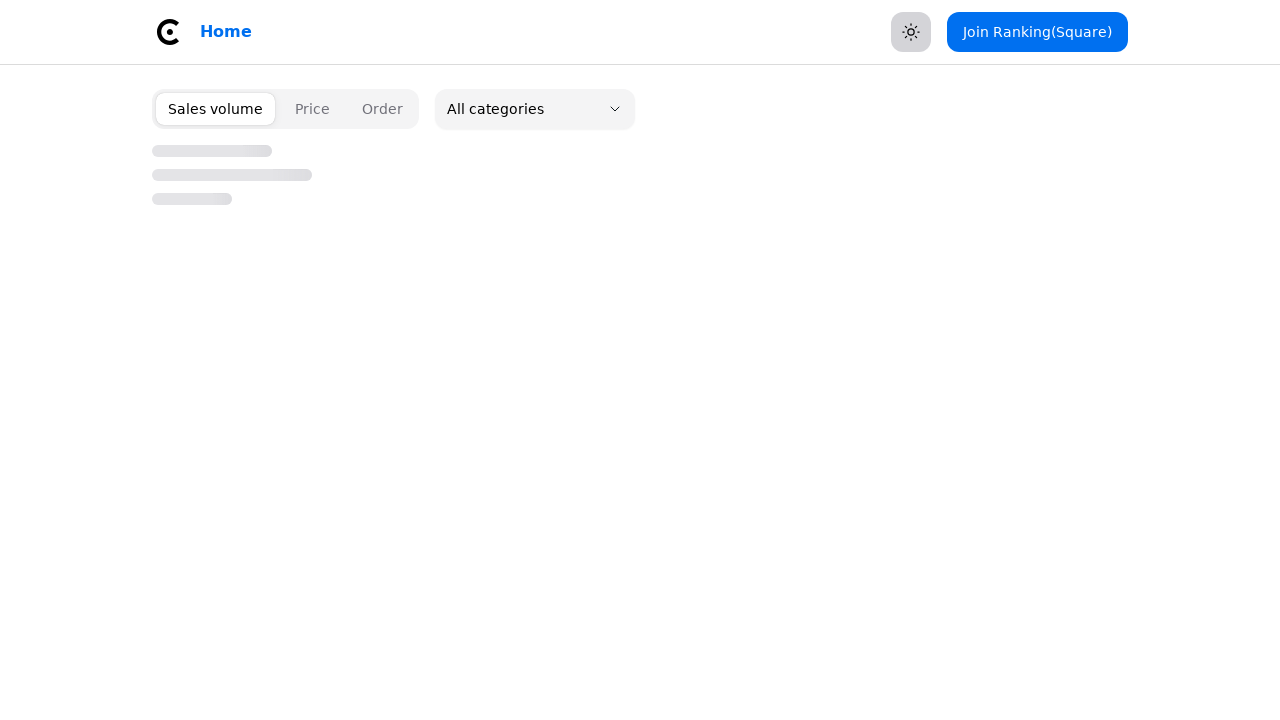

Waited for Order column header to be visible
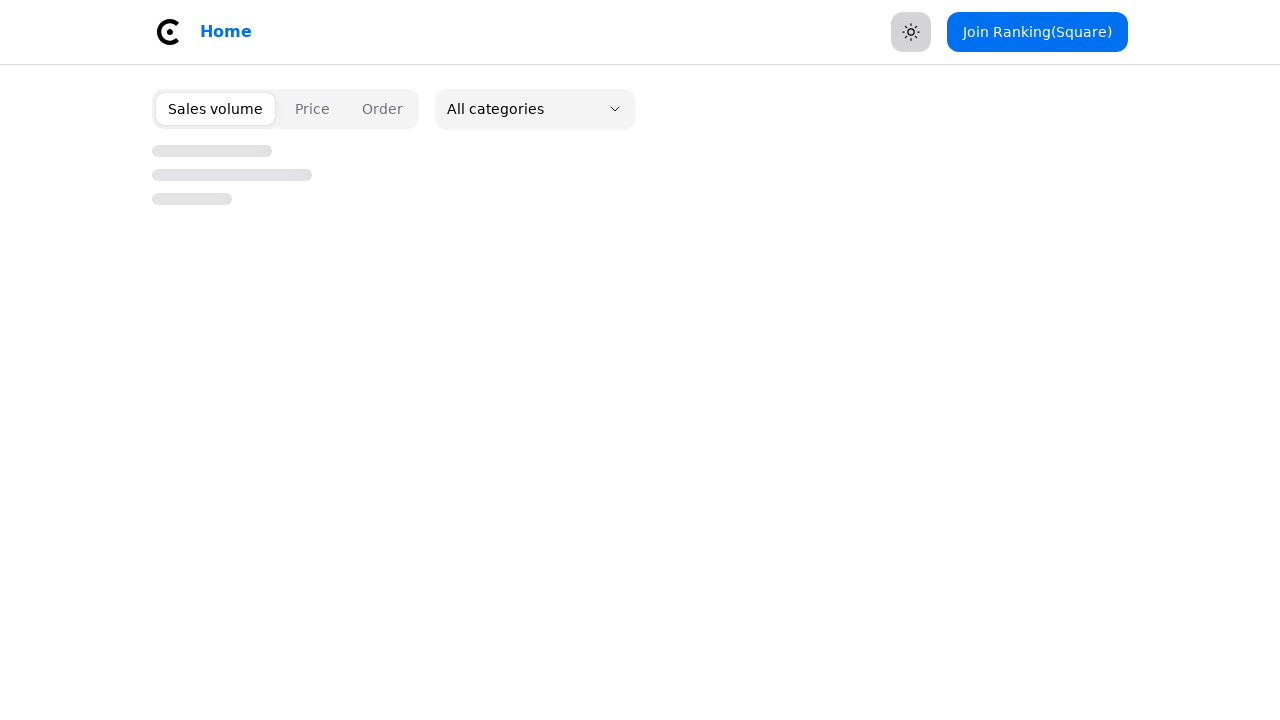

Clicked Order column header to sort in descending order at (382, 109) on [data-key=orderCount]
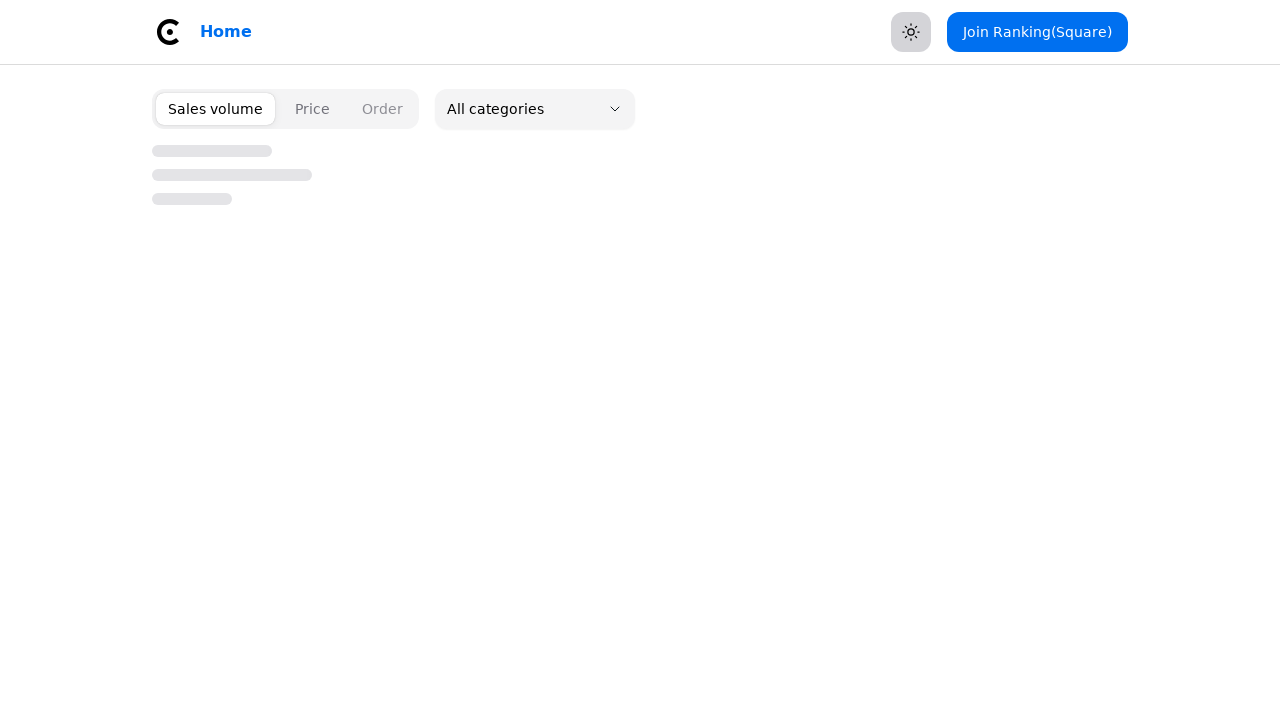

Waited for sorted results to load
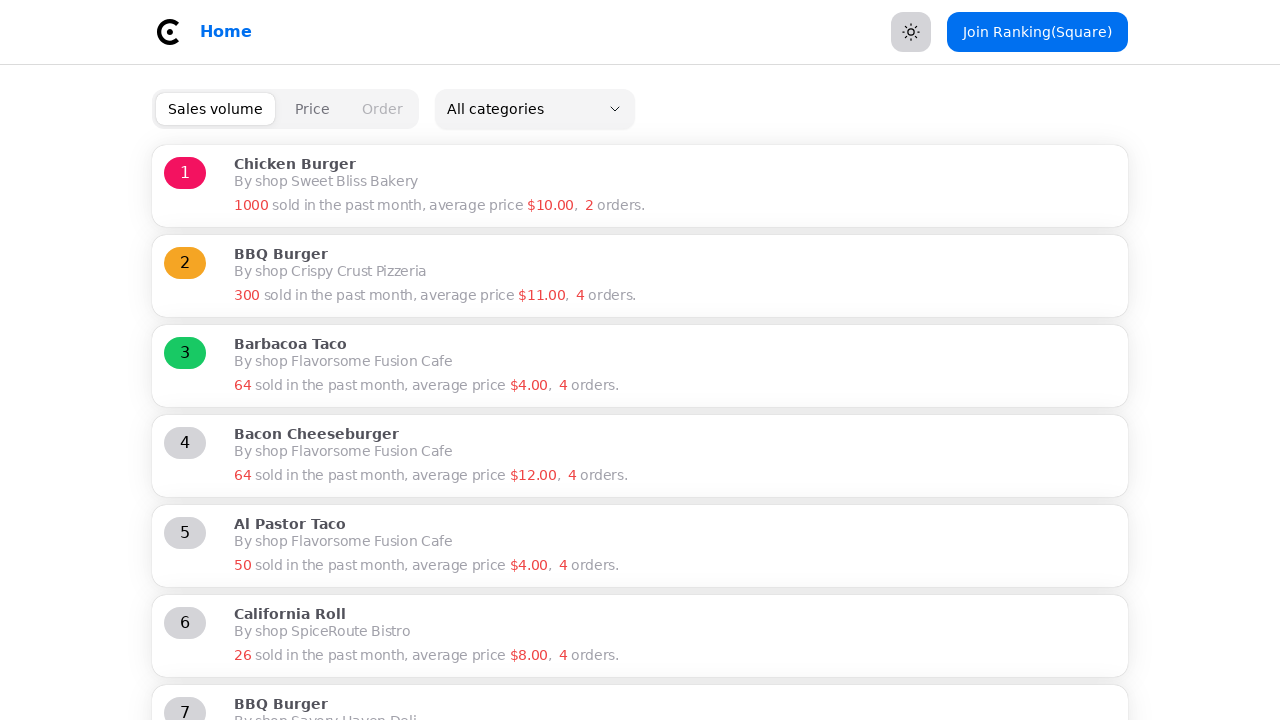

Verified order data is displayed on the page
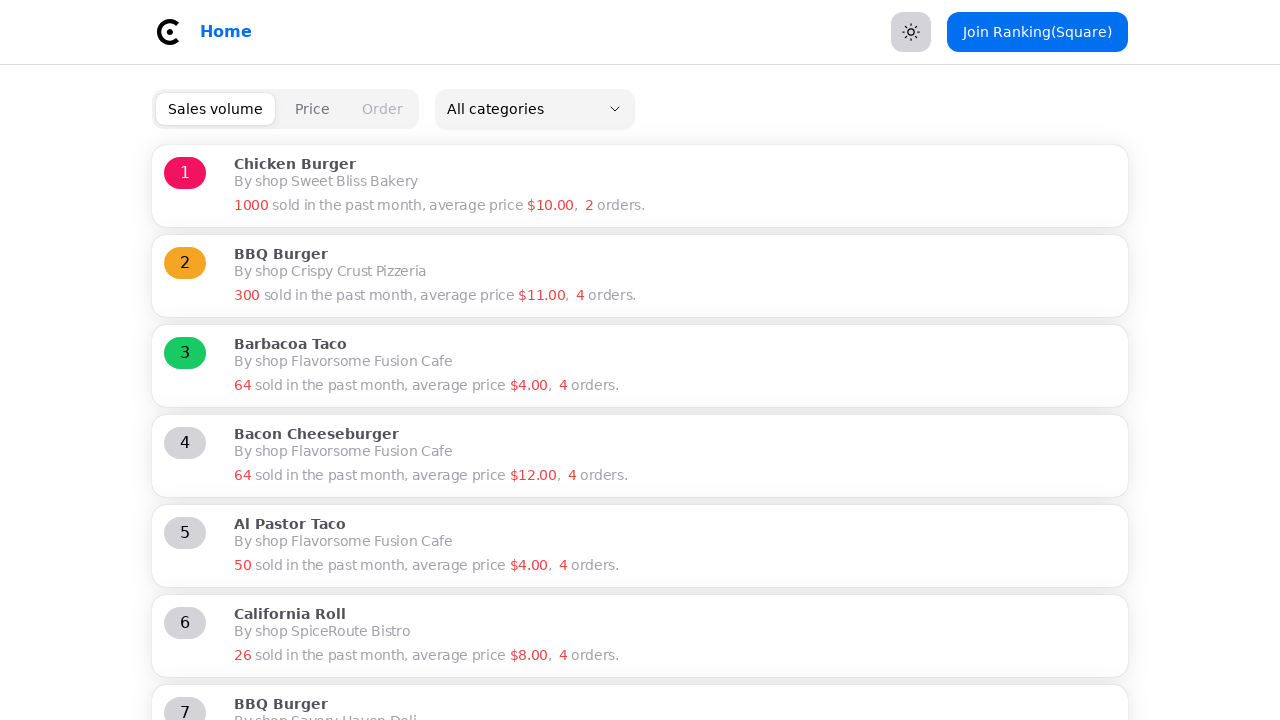

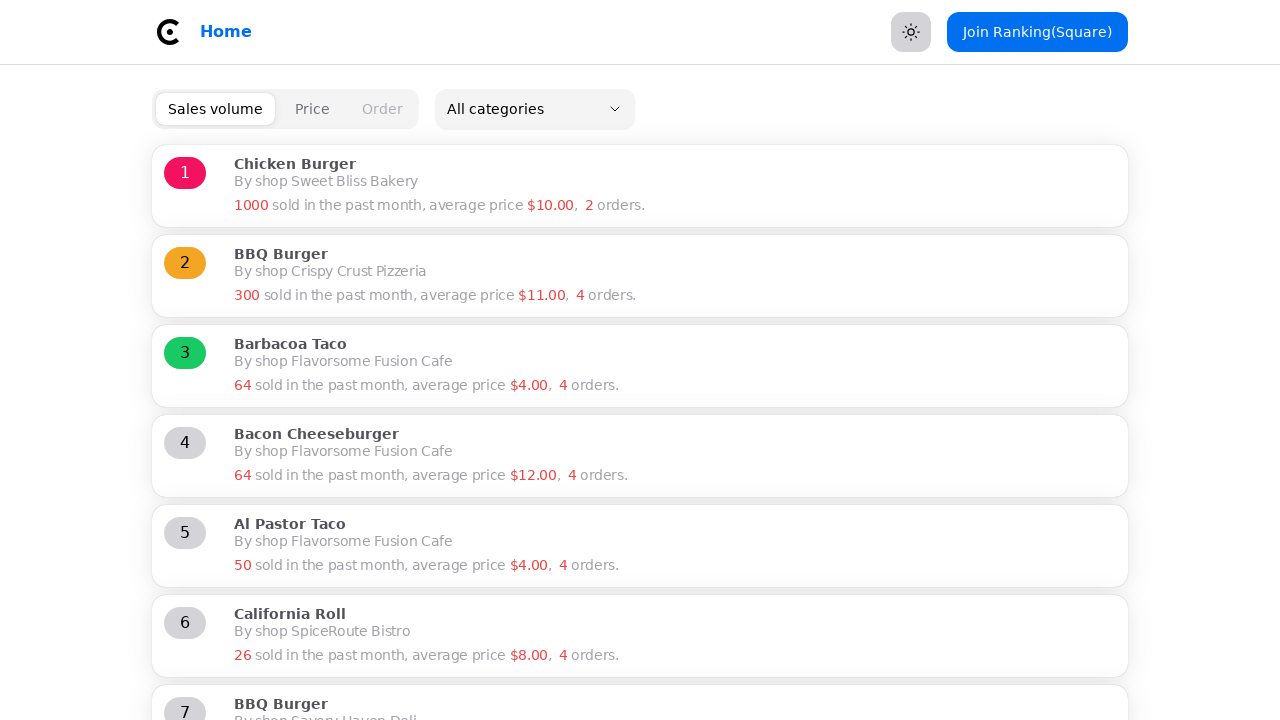